Tests adding another task to the TODO list and verifies it appears correctly

Starting URL: https://lambdatest.github.io/sample-todo-app/

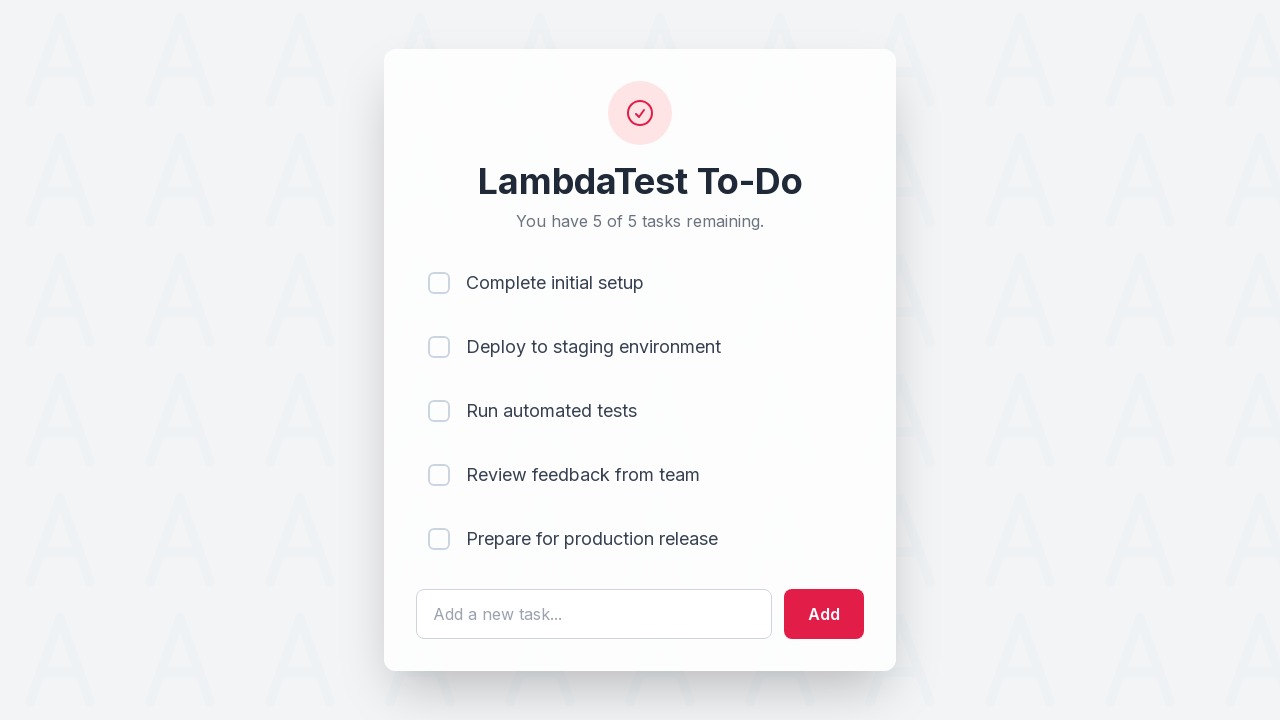

Filled input field with 'Other Activity' on #sampletodotext
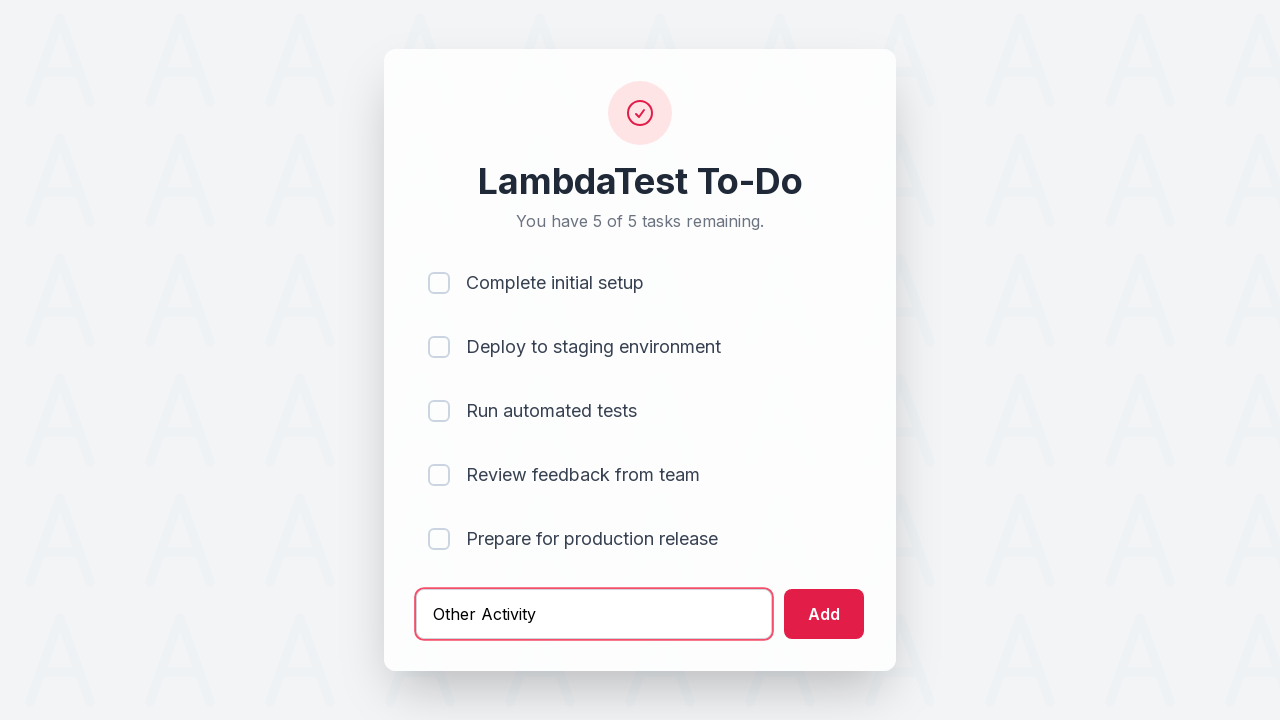

Pressed Enter to add task to TODO list on #sampletodotext
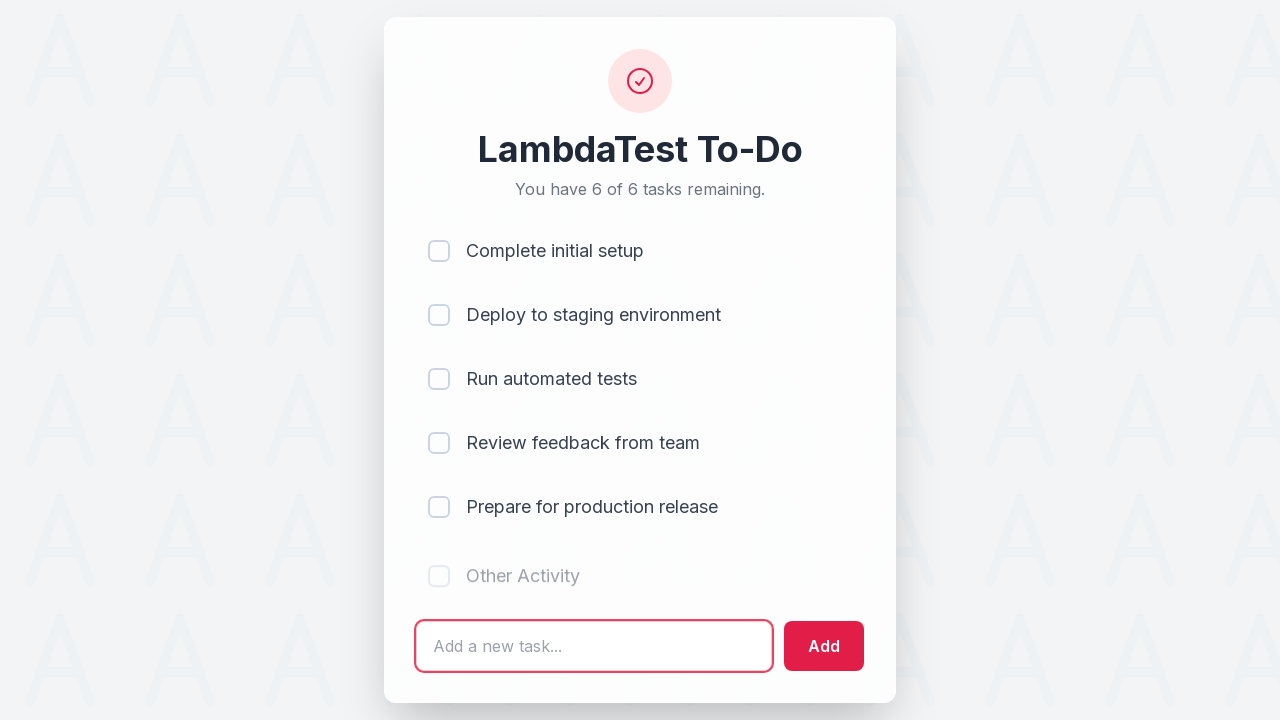

Waited for new task to appear in the list
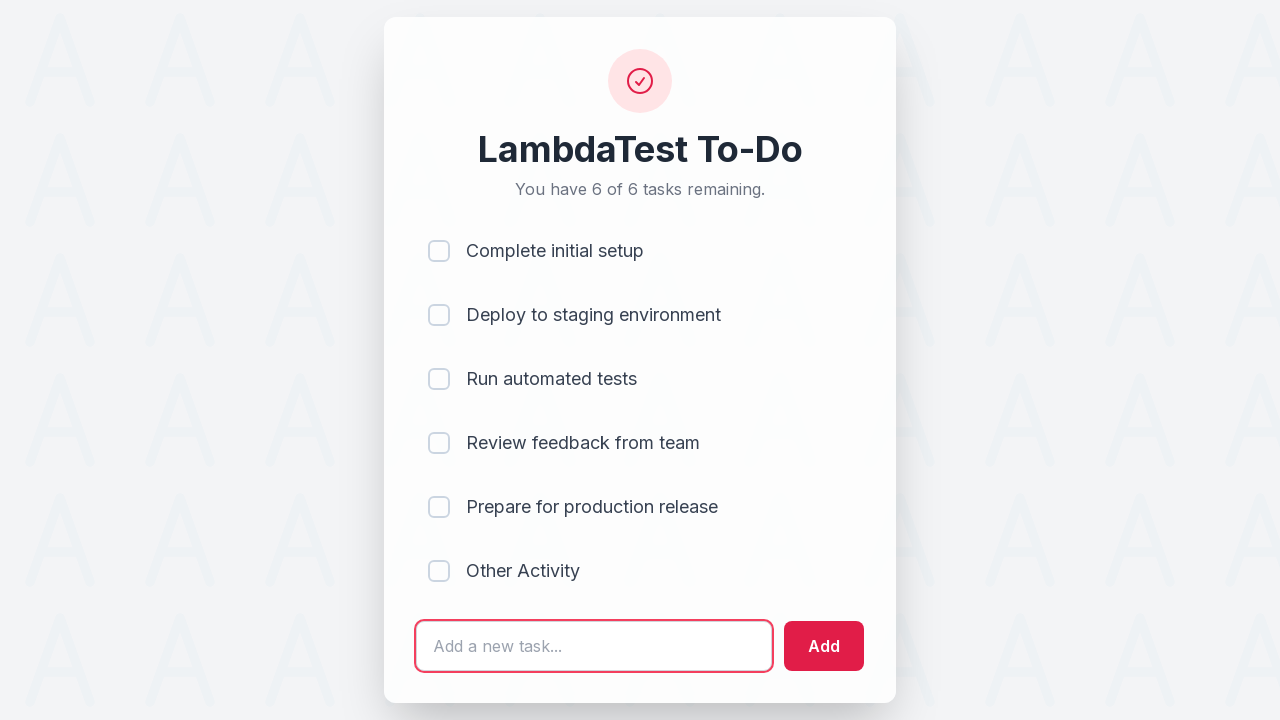

Retrieved text of last task: 'Other Activity'
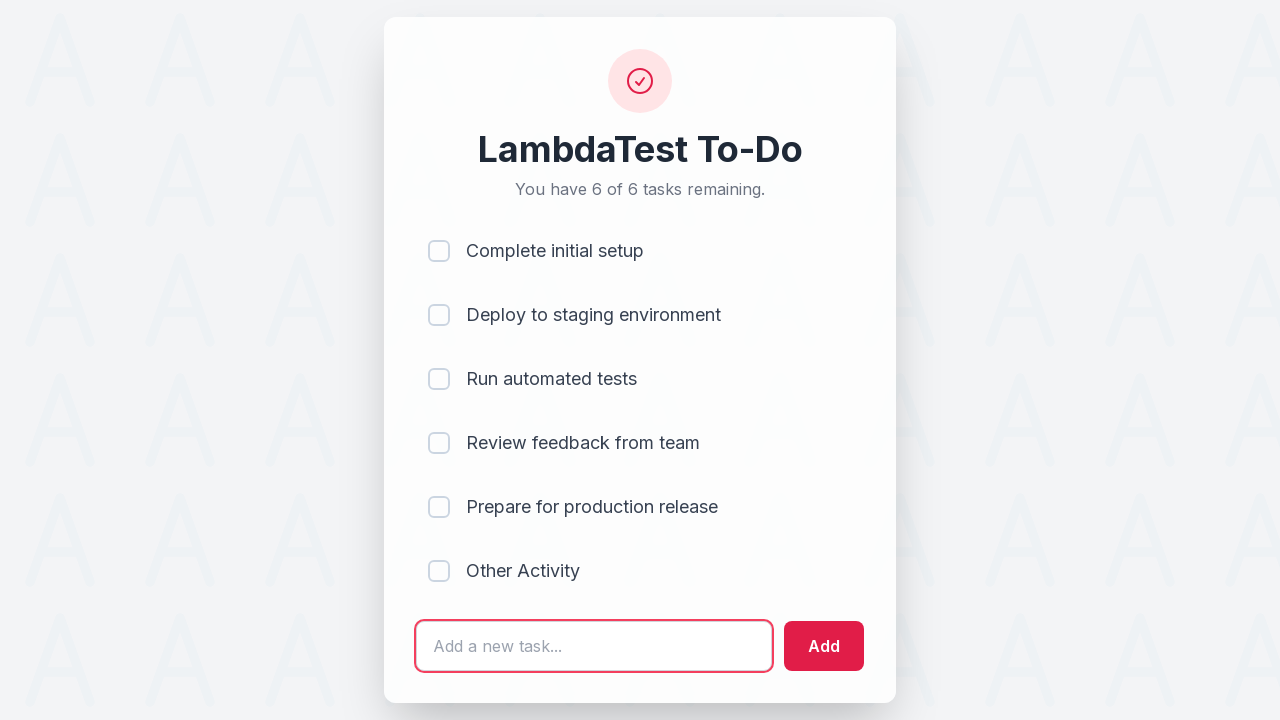

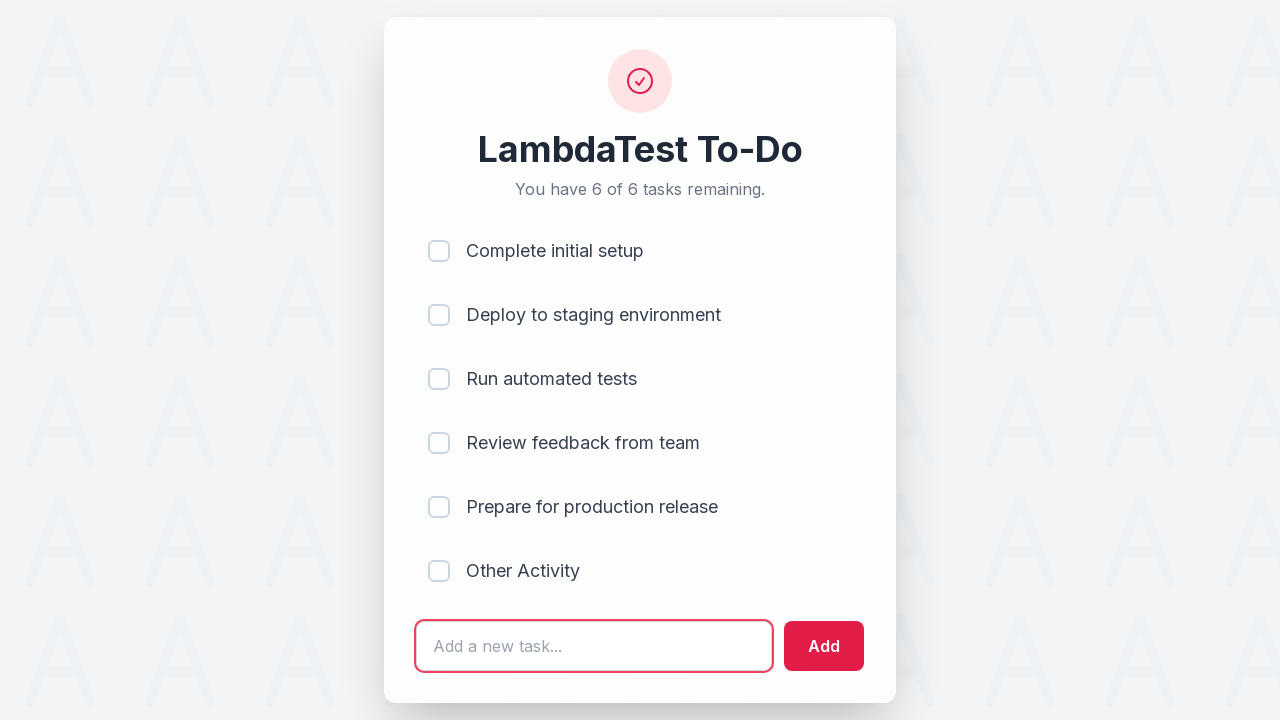